Tests clicking on a dynamically appearing button and then retrieving the text content from a paragraph element that appears after the click.

Starting URL: https://testeroprogramowania.github.io/selenium/wait2.html

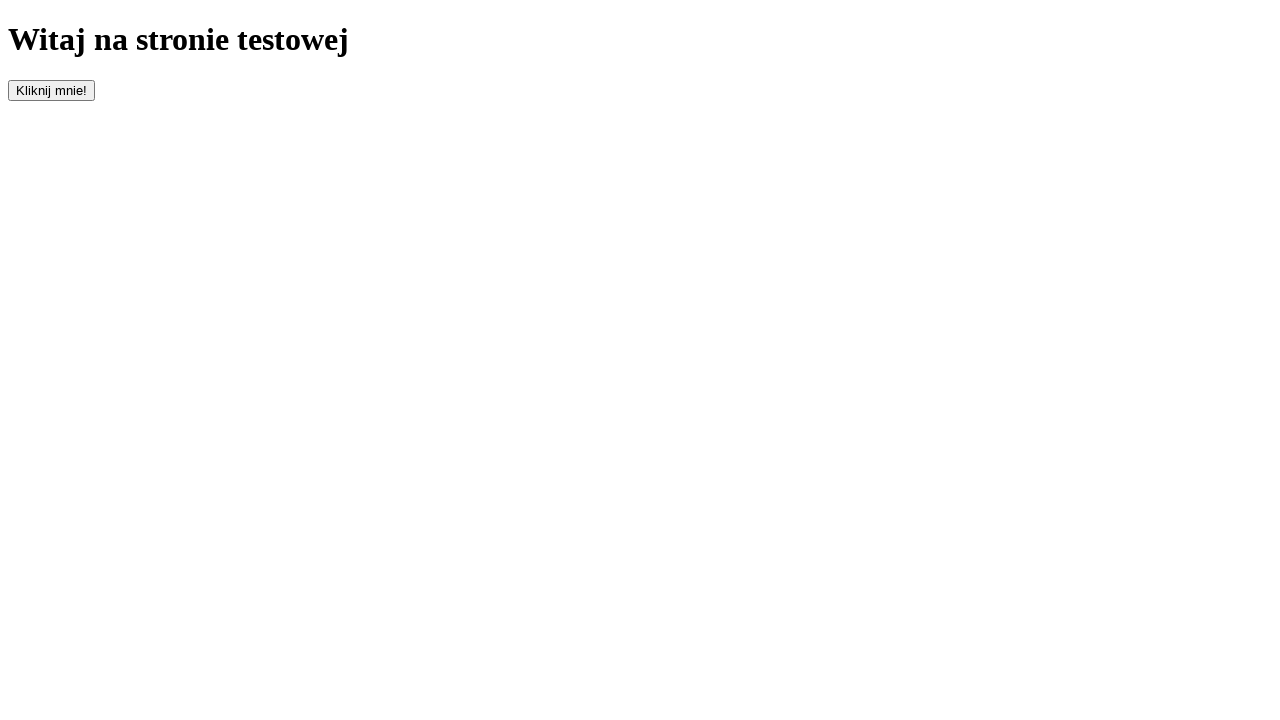

Navigated to wait2.html page
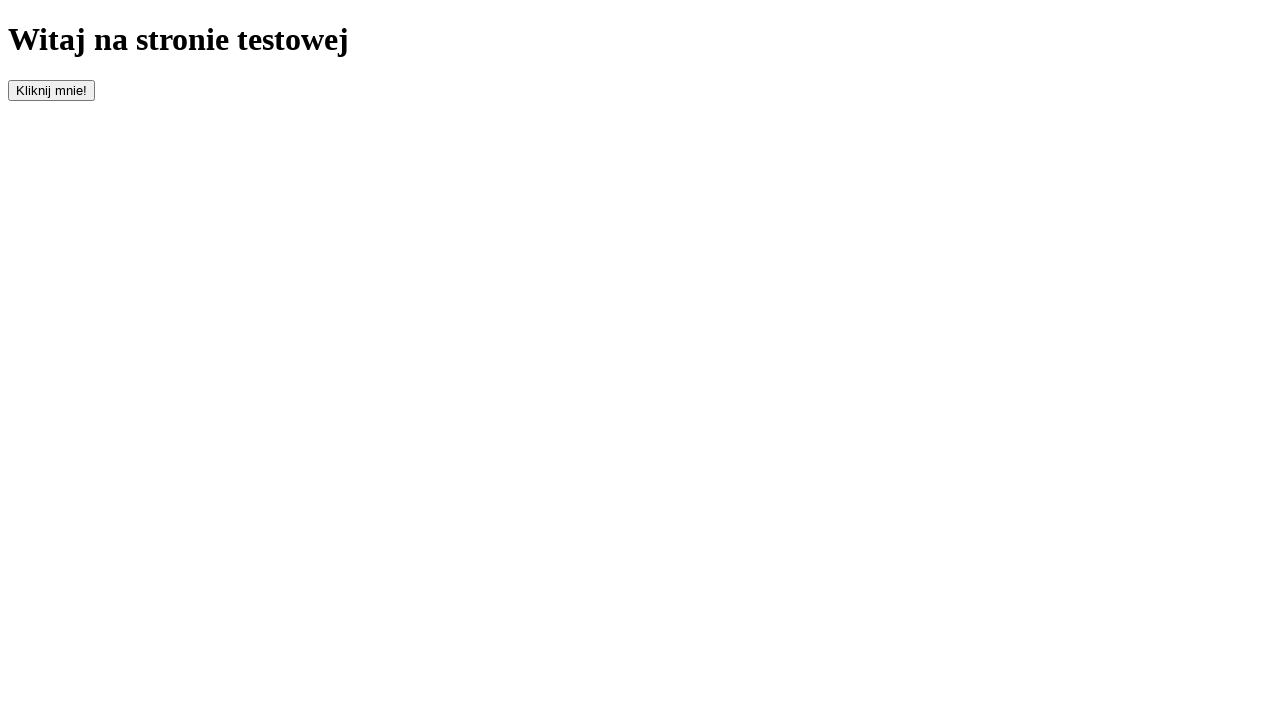

Waited for clickOnMe button to become visible
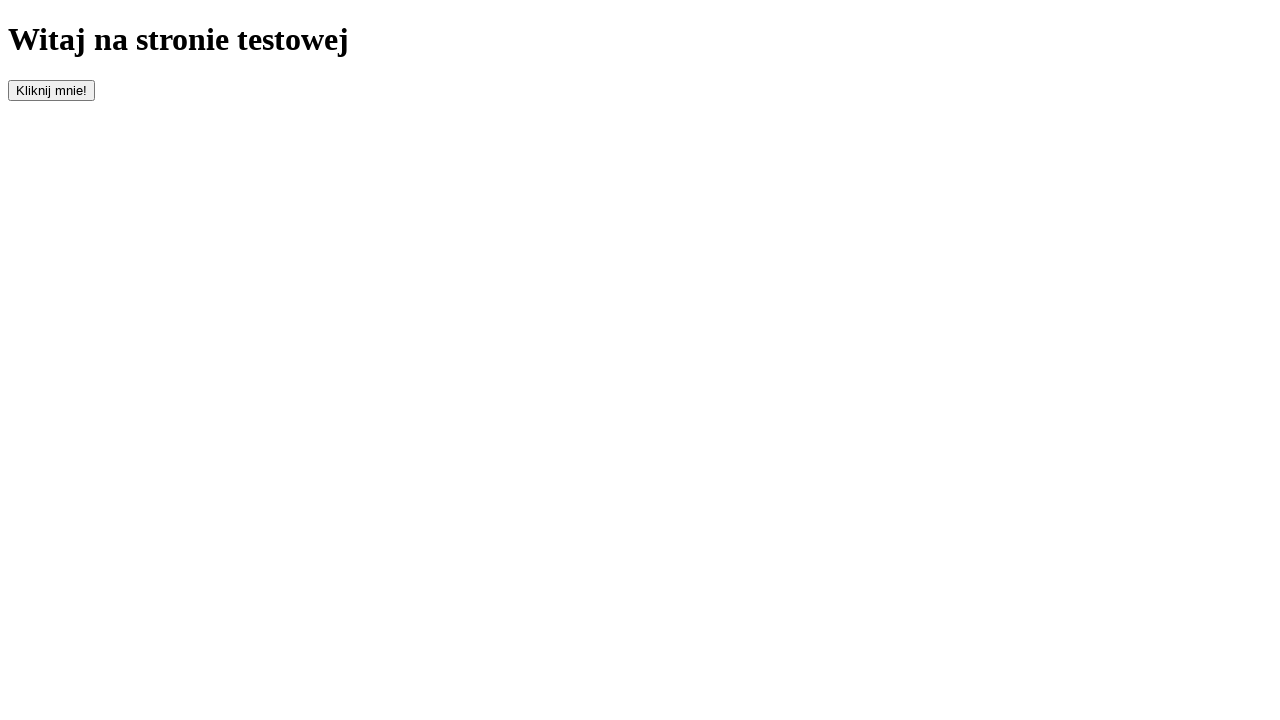

Clicked the clickOnMe button at (52, 90) on #clickOnMe
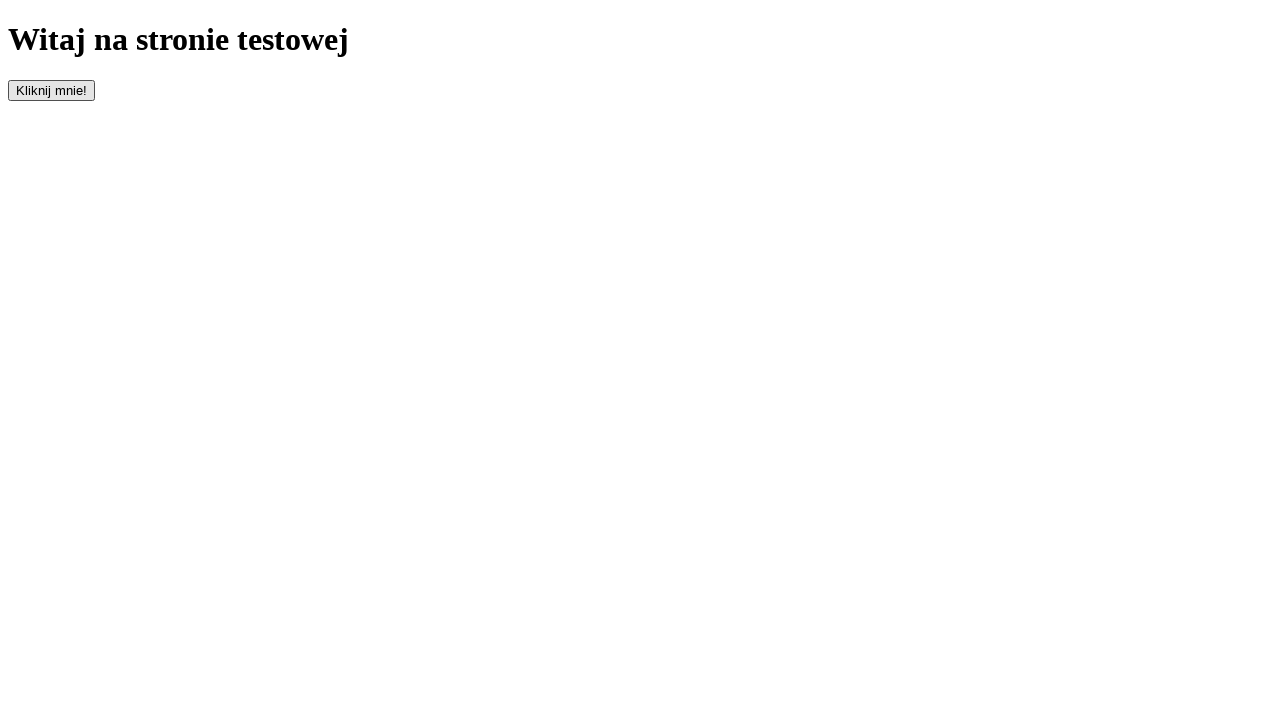

Waited for paragraph element to become visible
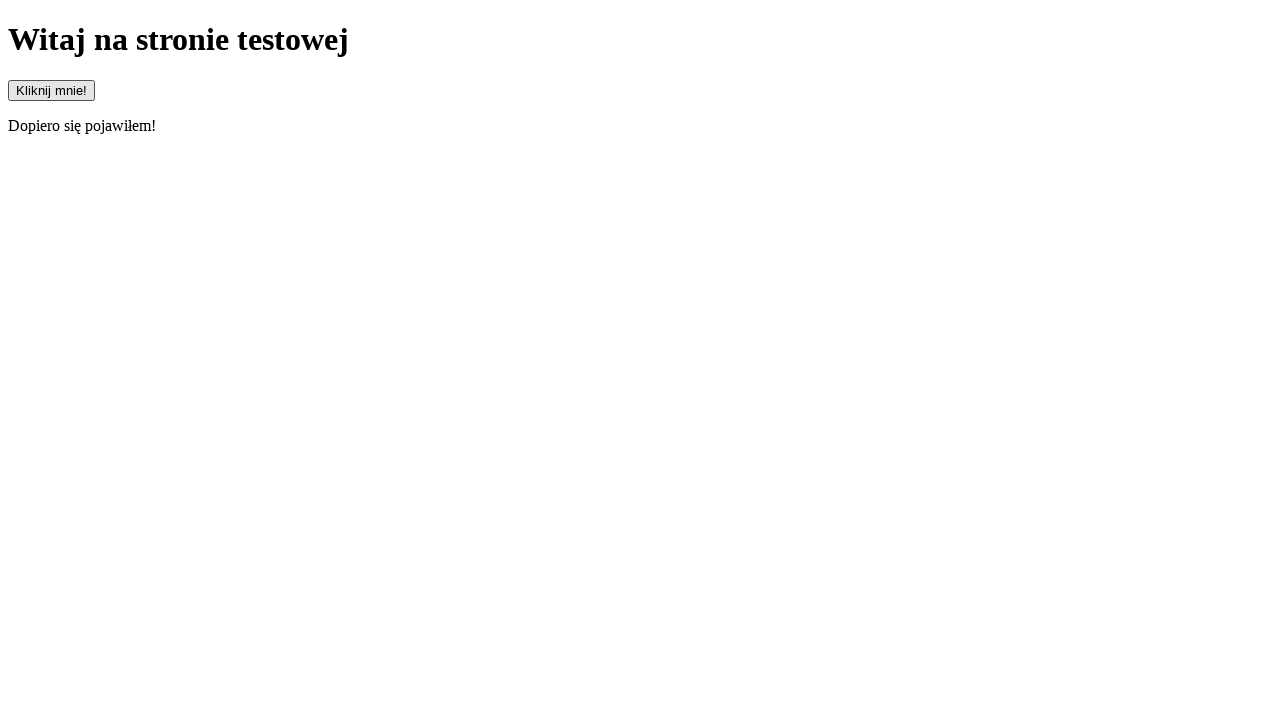

Retrieved text content from paragraph element: 'Dopiero się pojawiłem!'
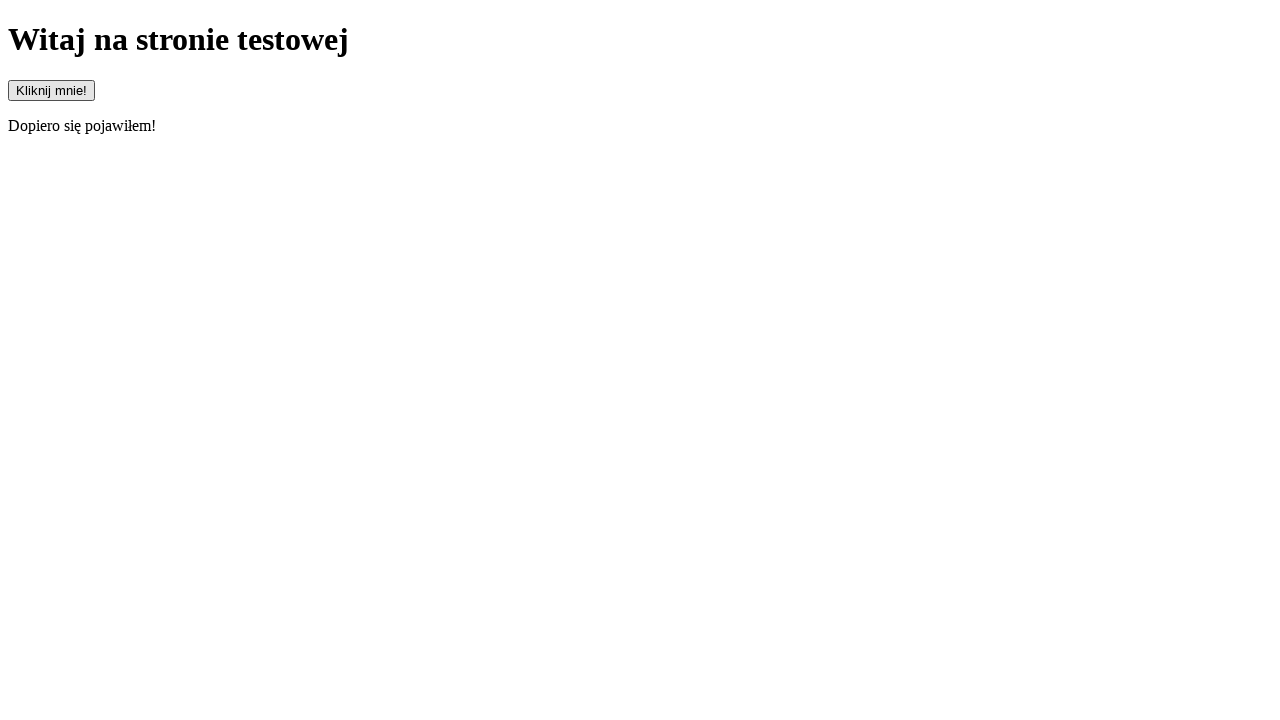

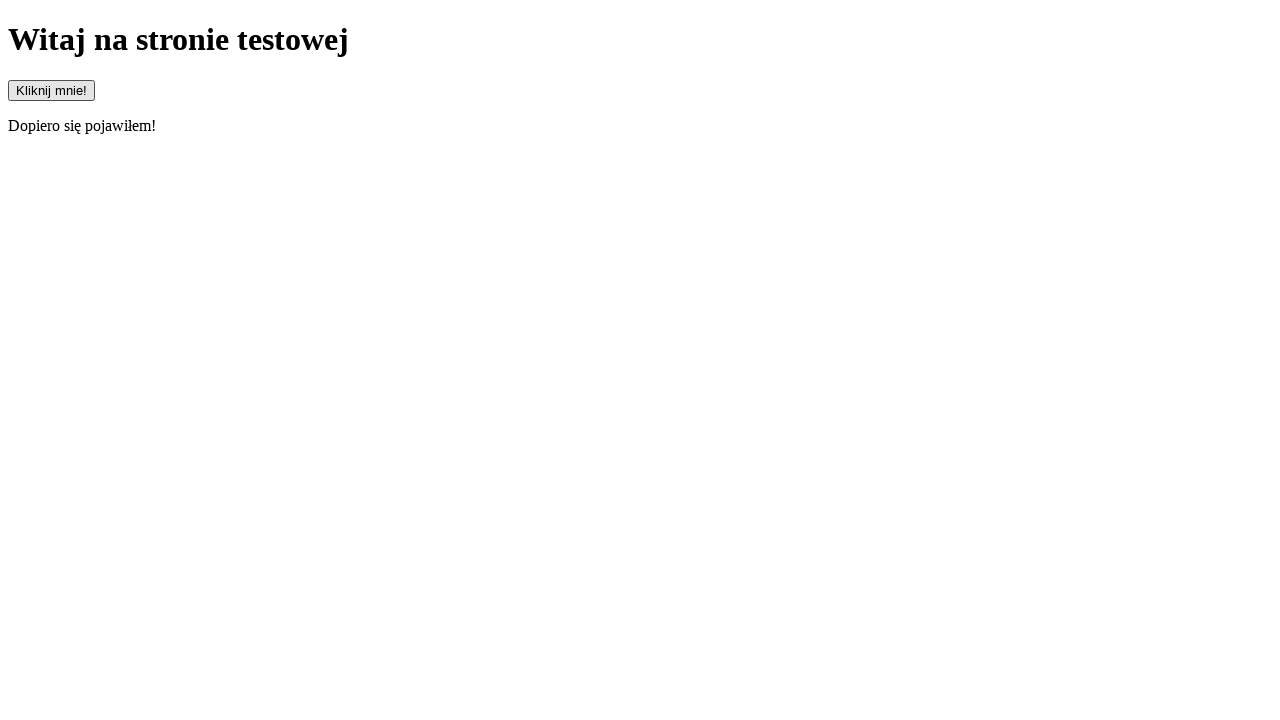